Tests the X icon functionality to dismiss error message after failed login attempt

Starting URL: https://www.saucedemo.com/

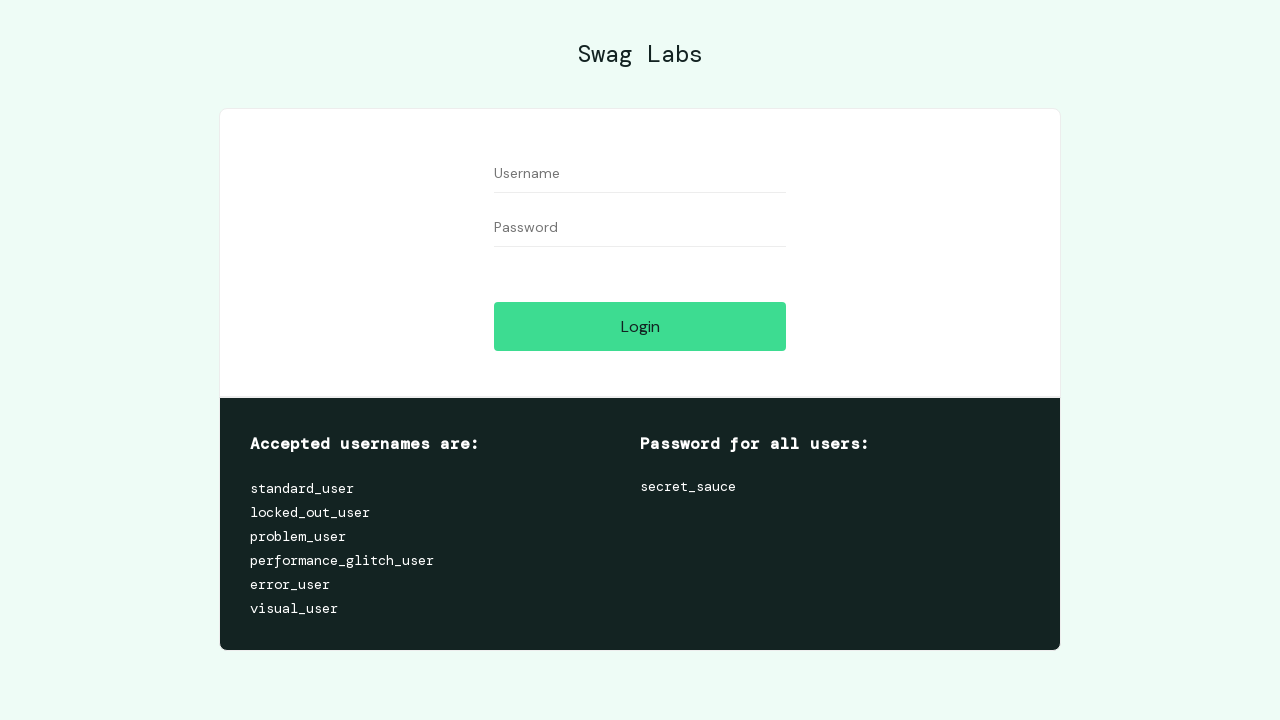

Username field loaded
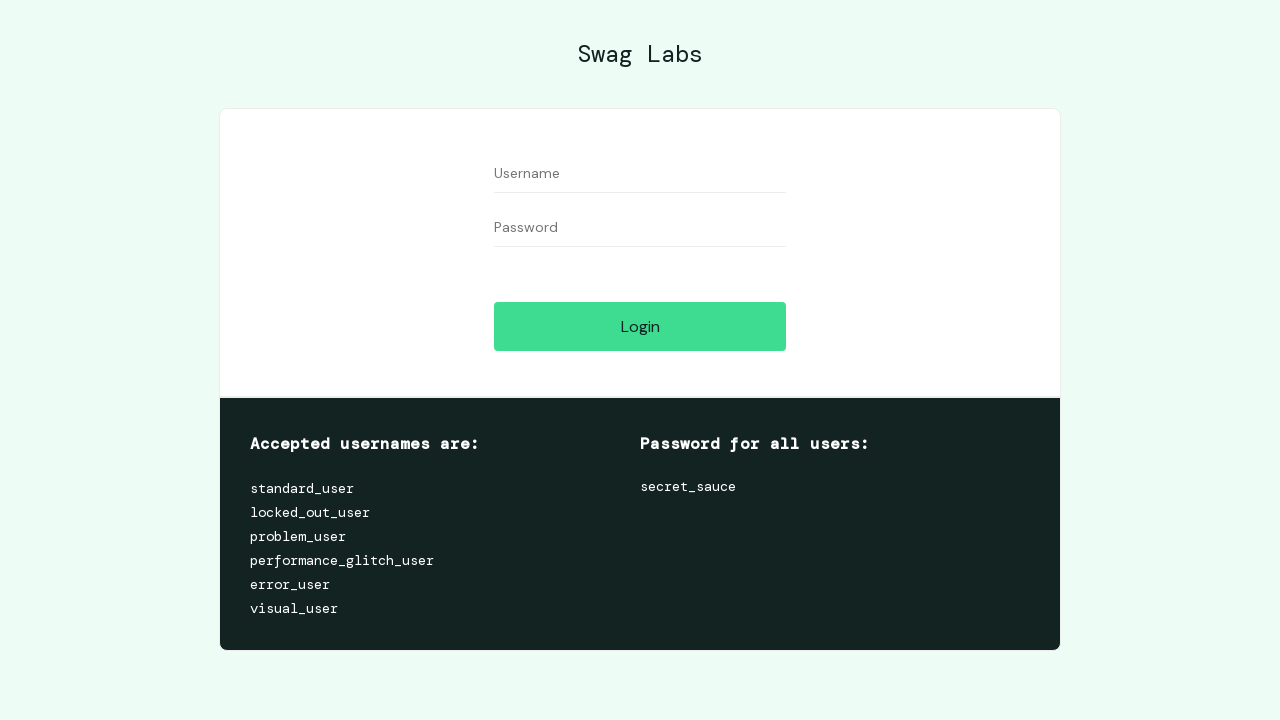

Filled username field with 'randomuser789' on #user-name
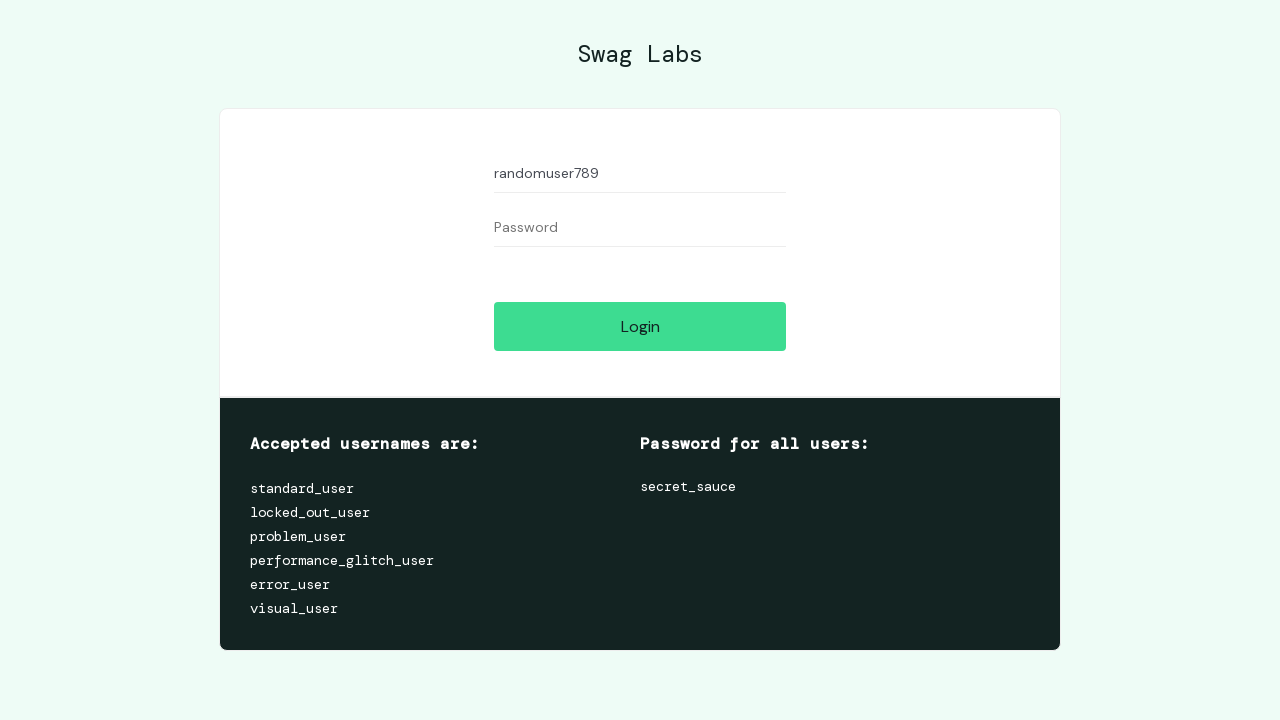

Password field loaded
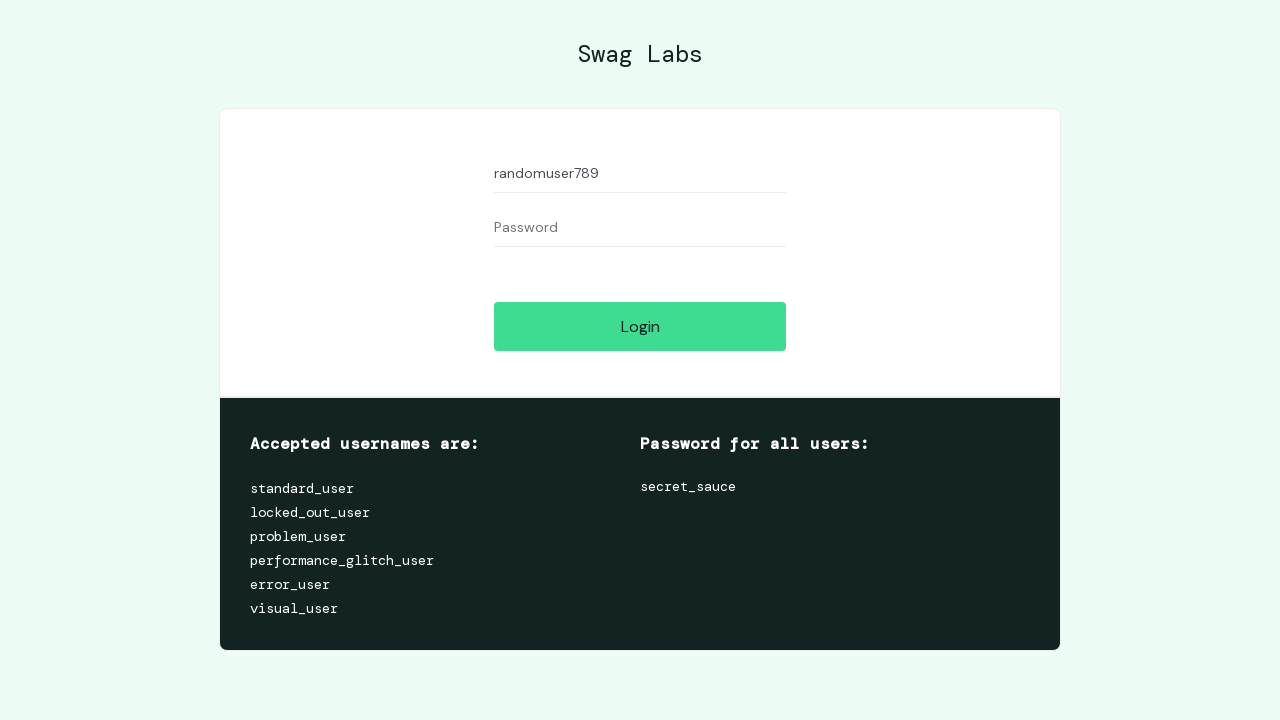

Filled password field with 'randompass123' on #password
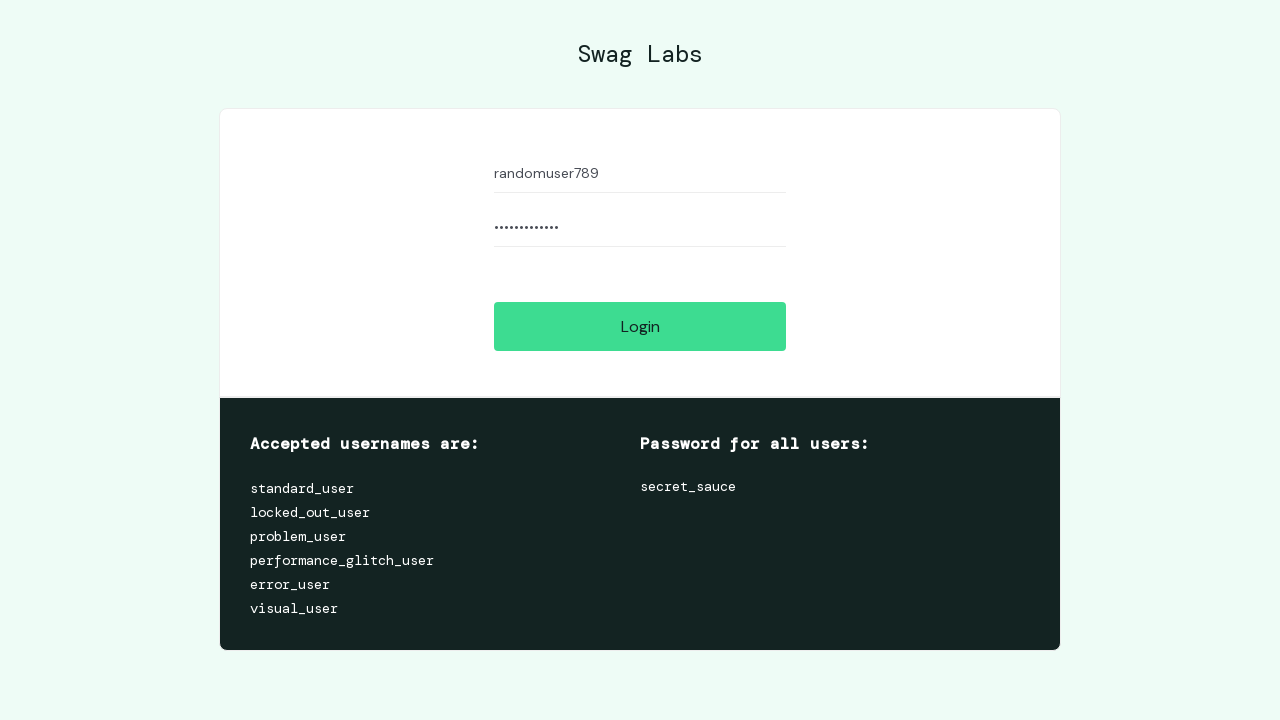

Clicked login button at (640, 326) on #login-button
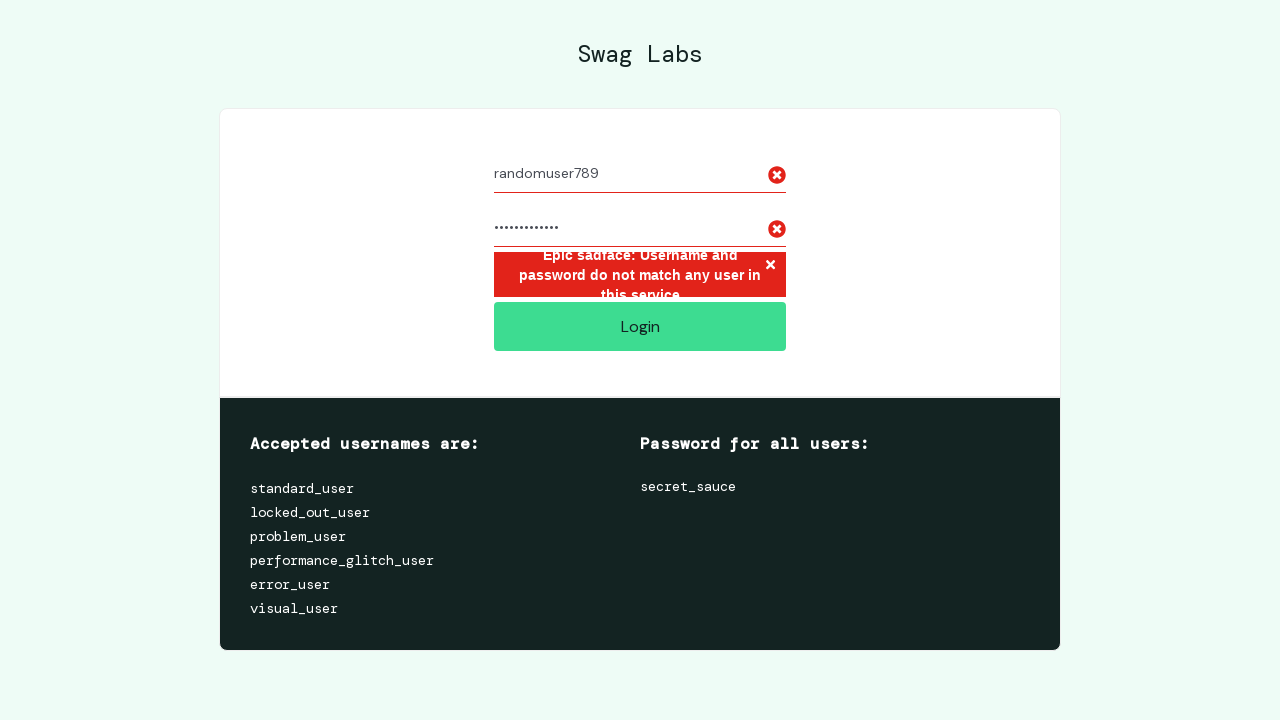

Error message appeared after failed login attempt
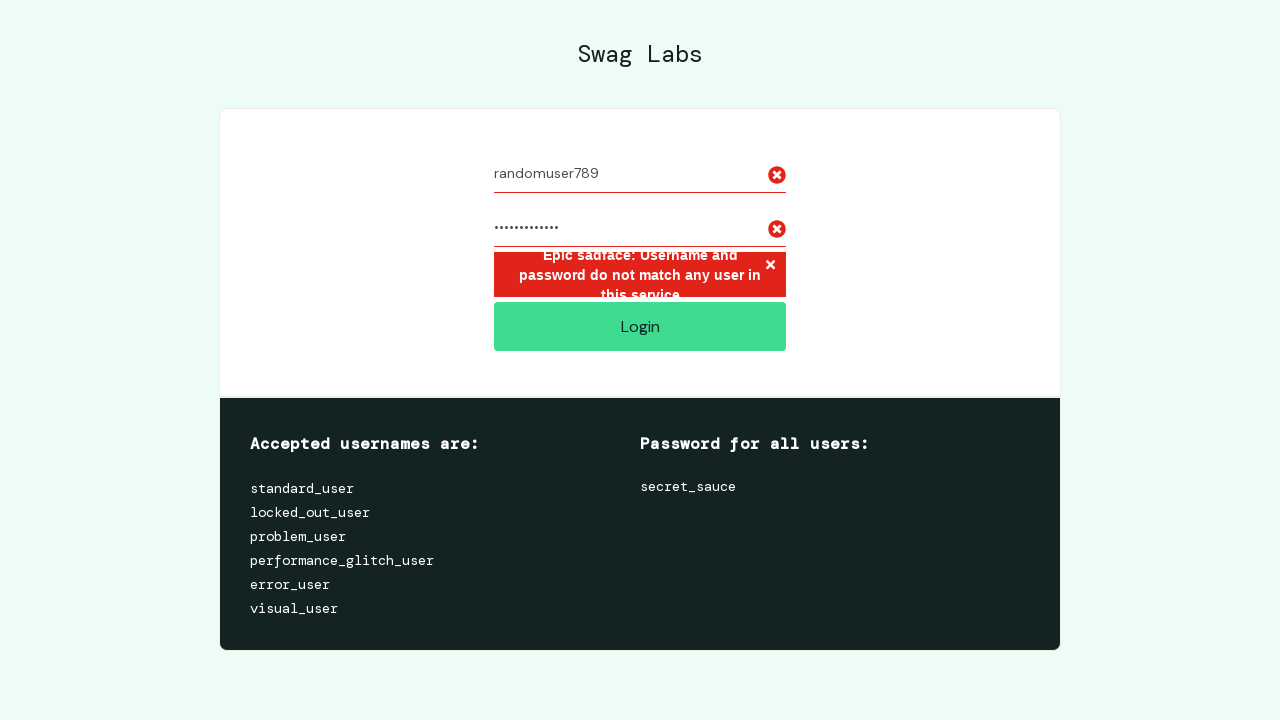

Clicked X icon to dismiss error message at (770, 266) on xpath=//*[@id='login_button_container']/div/form/div[3]/h3/button
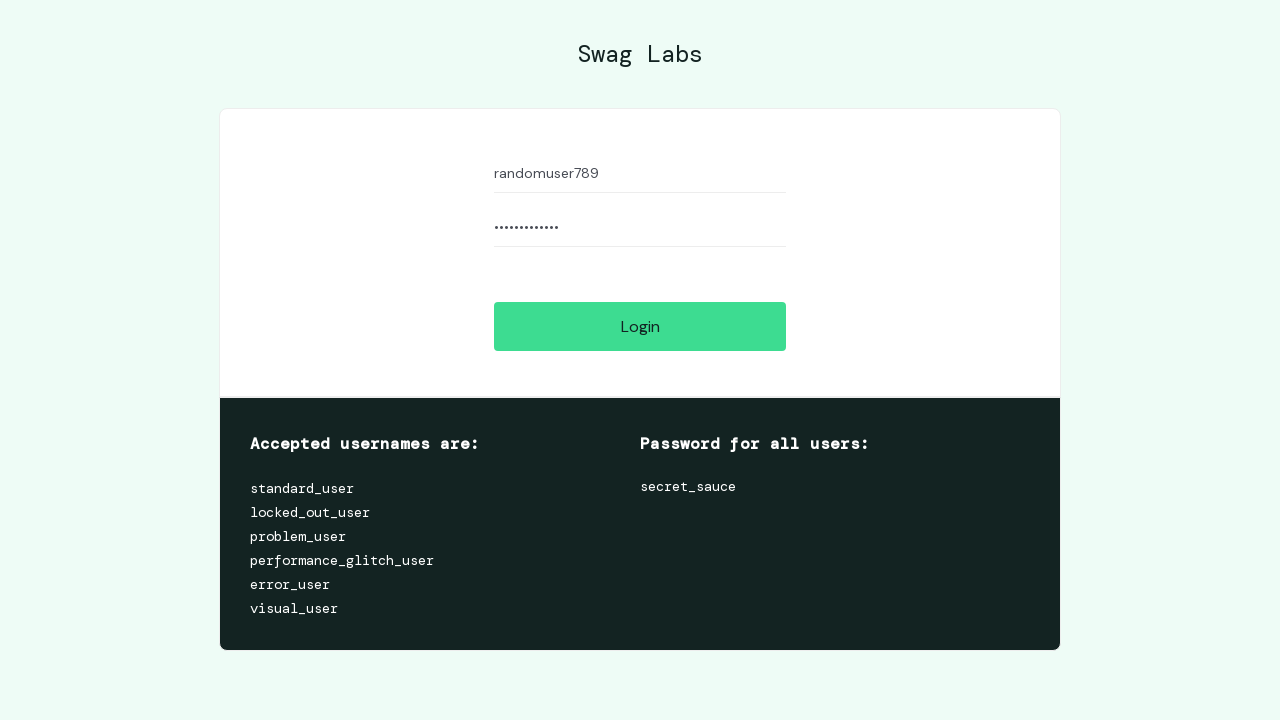

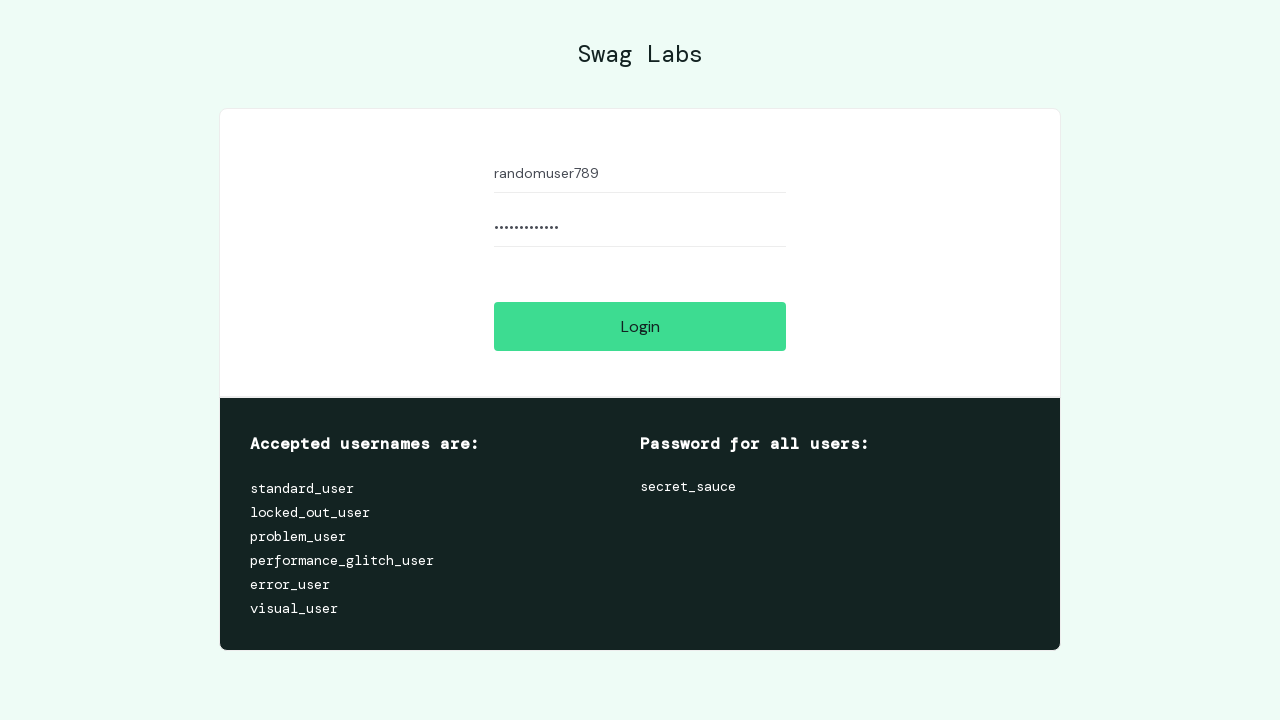